Tests double-click functionality on a button element on a test automation practice website

Starting URL: https://testautomationpractice.blogspot.com/

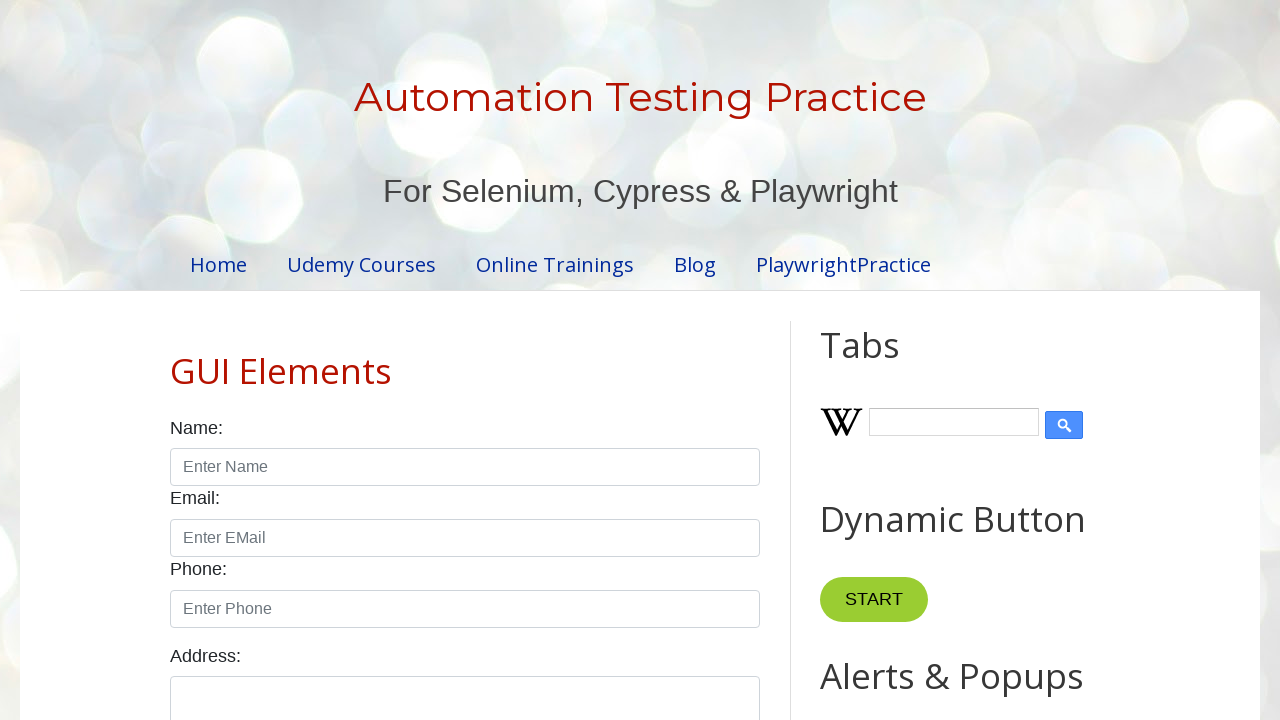

Located the button element on the test automation practice website
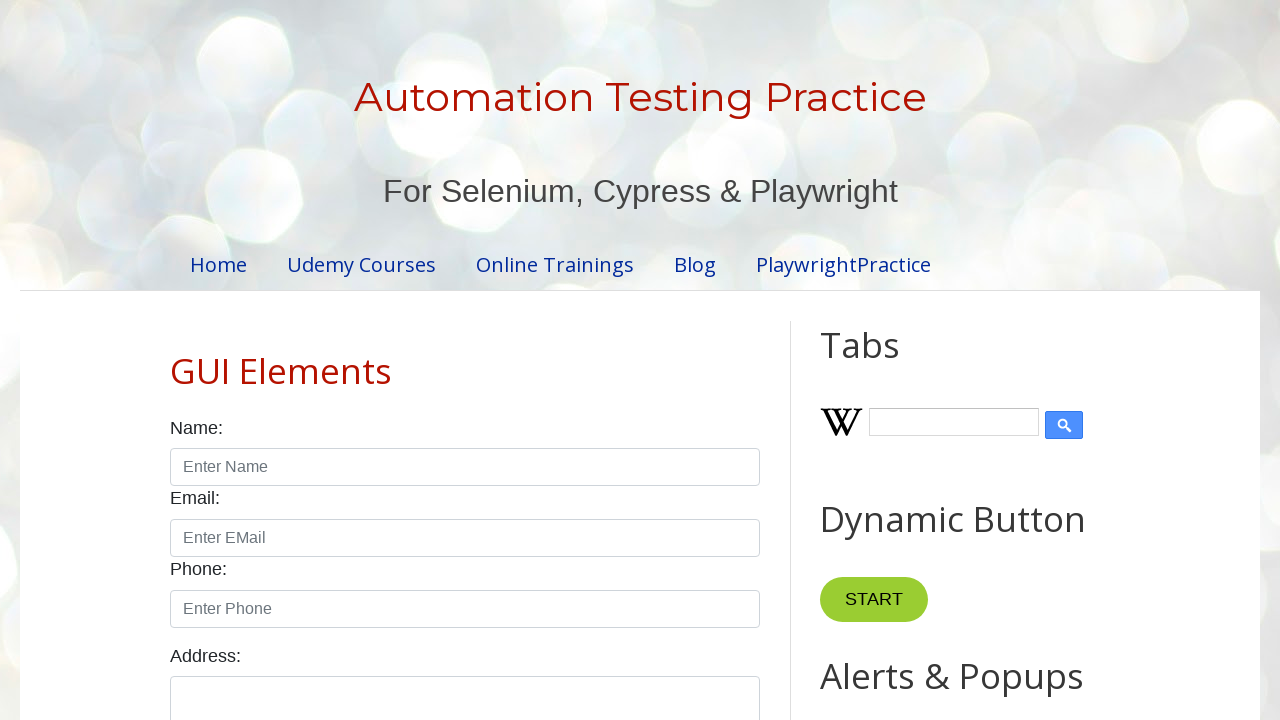

Performed double-click action on the button element at (885, 360) on xpath=//*[@id='HTML10']/div[1]/button
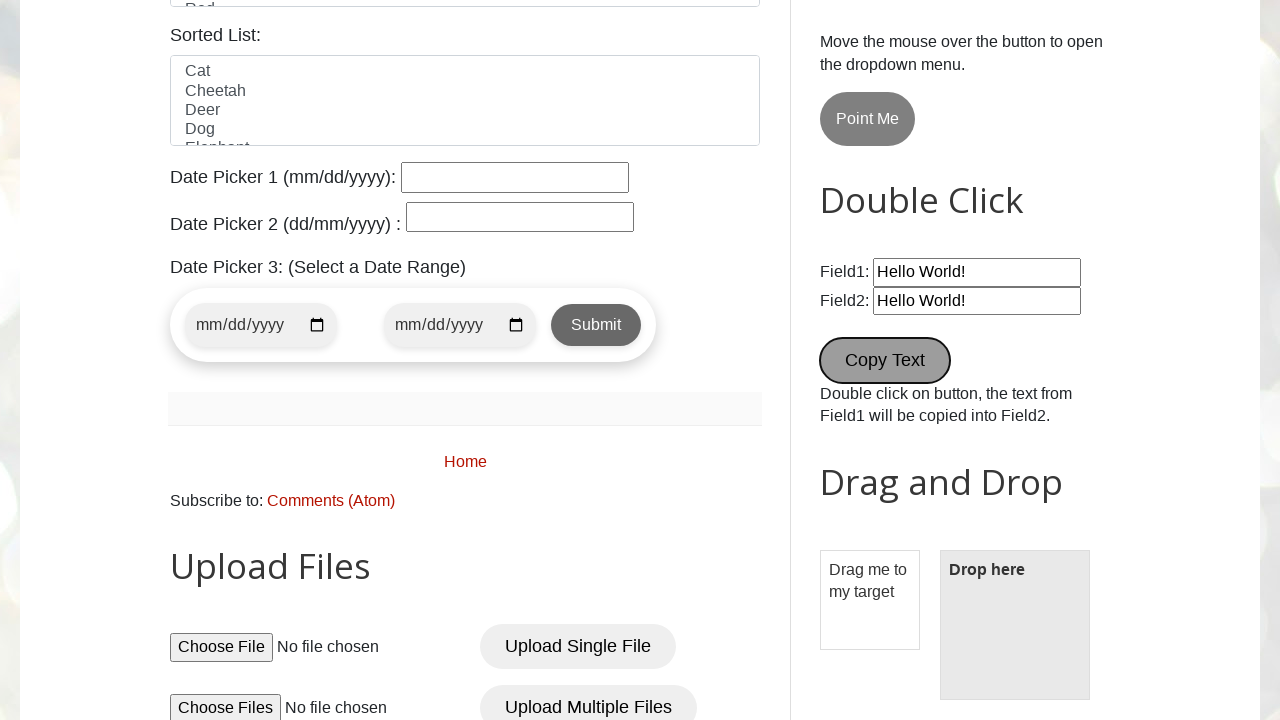

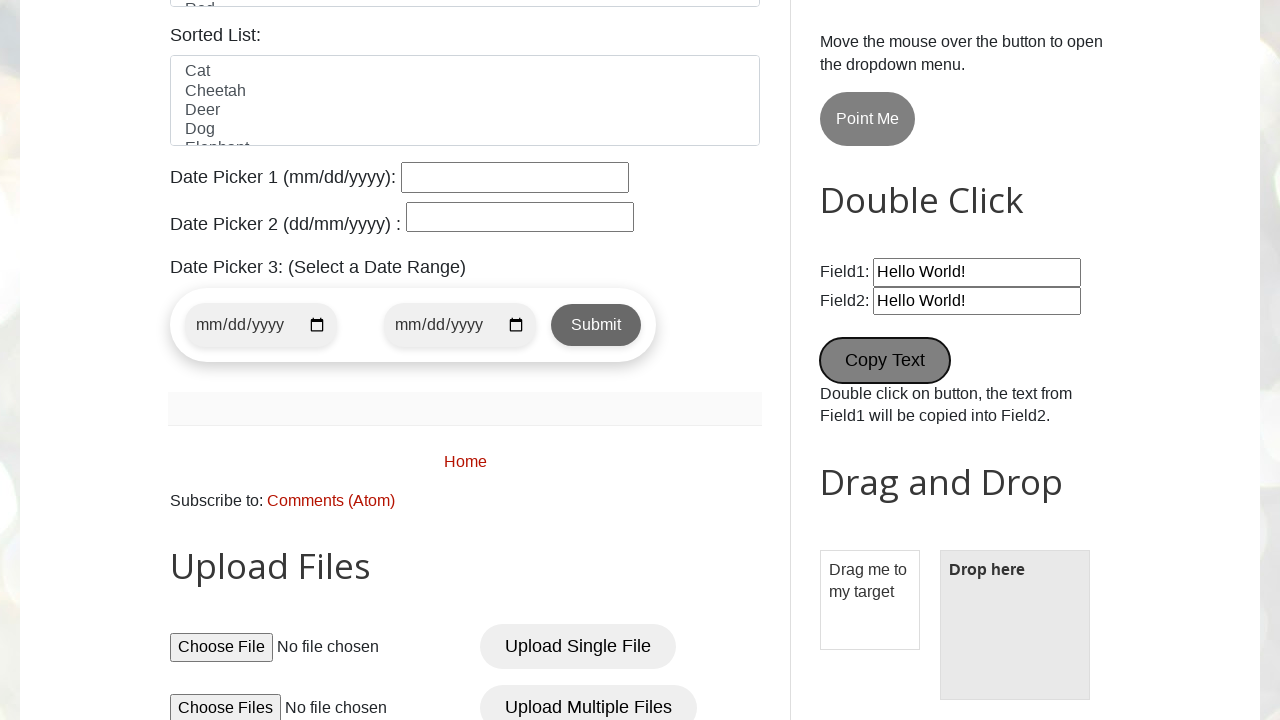